Tests multiple window handling by navigating to a page that opens a new window, switching between the parent and child windows, and verifying content on both.

Starting URL: http://the-internet.herokuapp.com/

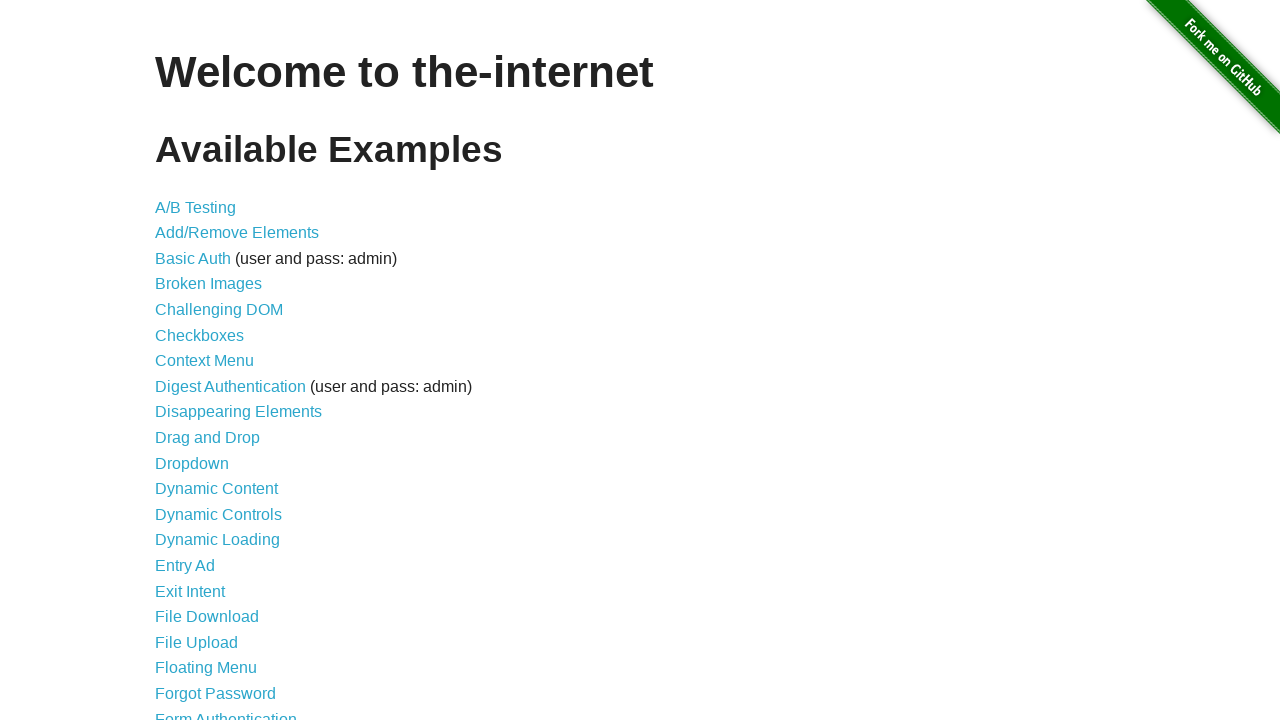

Clicked on the Multiple Windows link at (218, 369) on a[href='/windows']
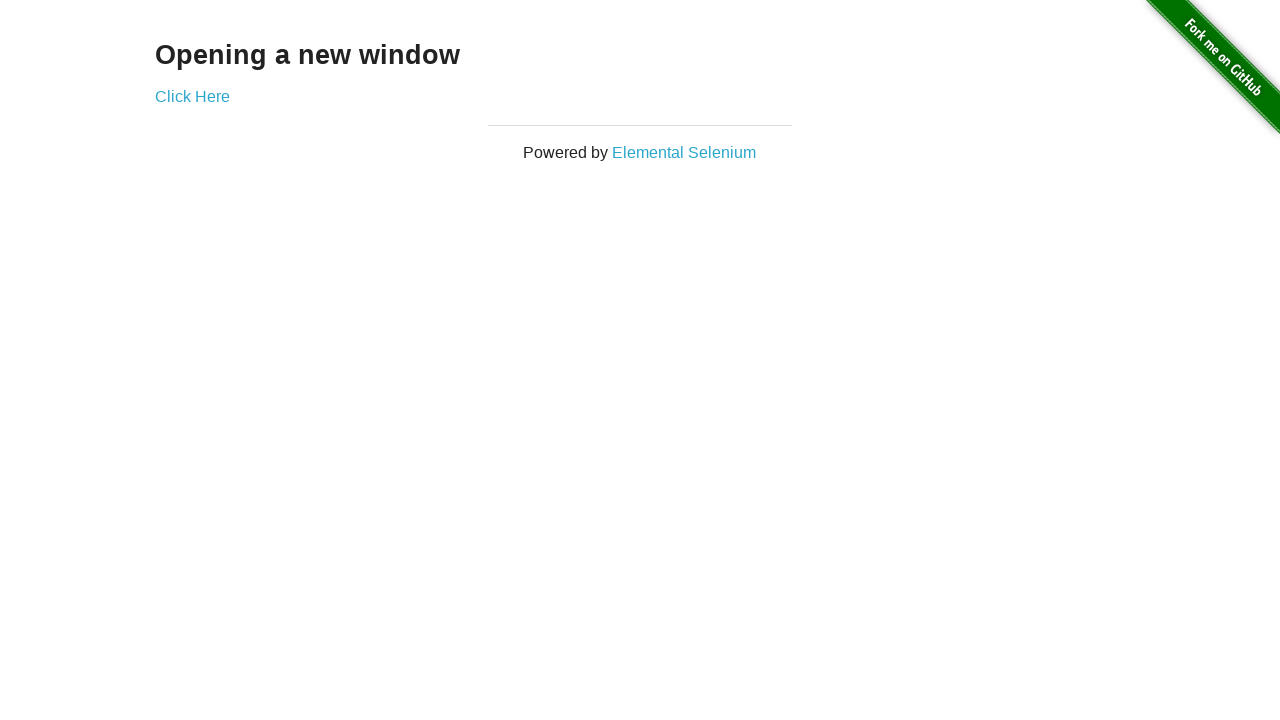

Clicked link to open new window at (192, 96) on a[href*='windows']
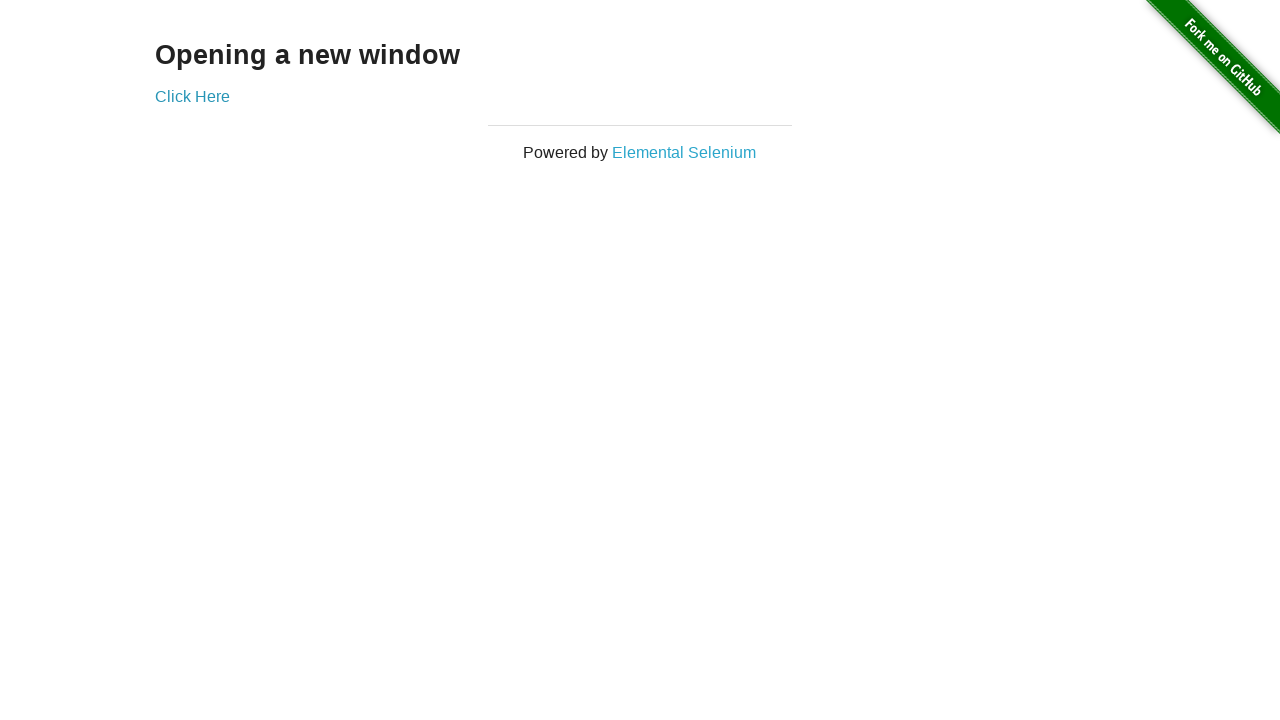

Captured new child window/page
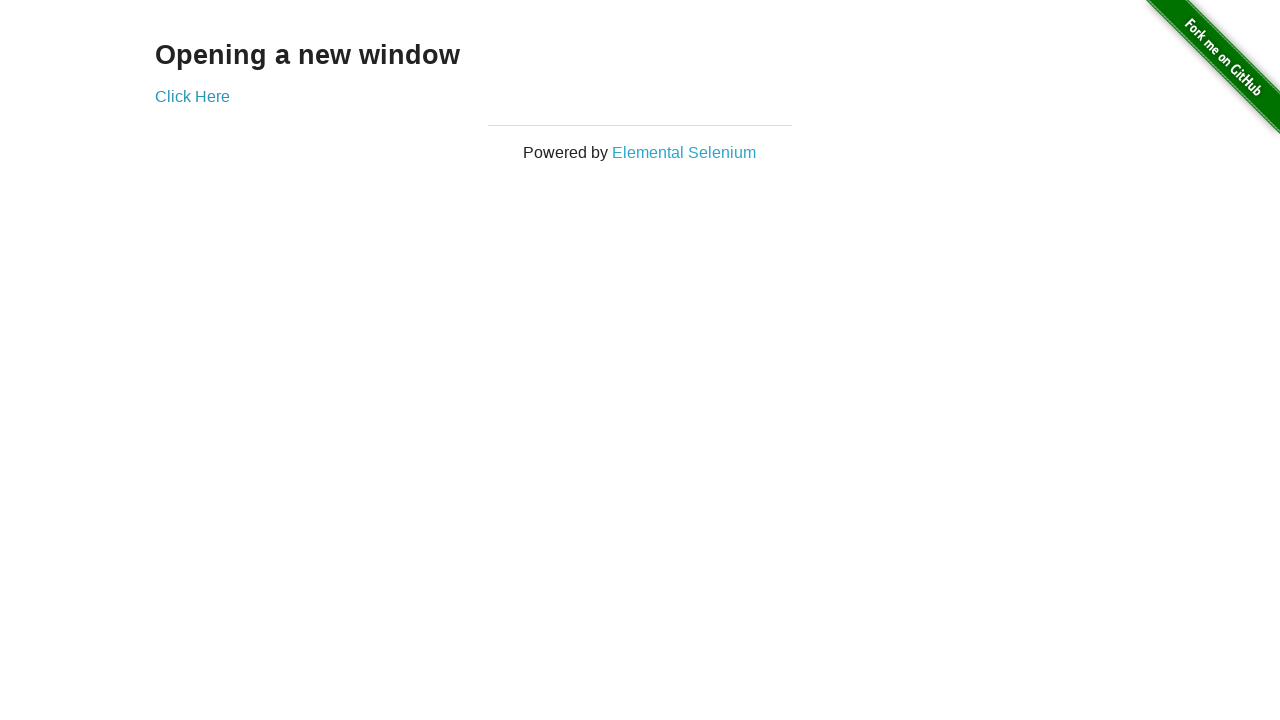

Child window loaded and element found
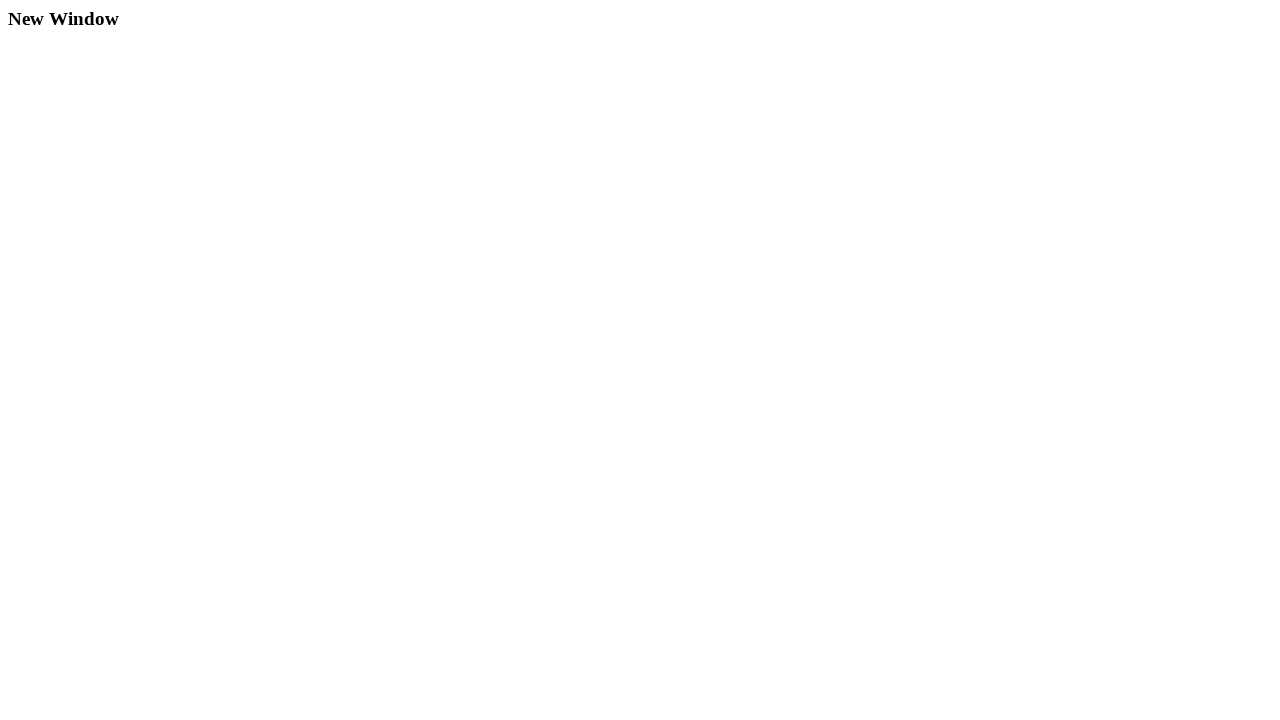

Retrieved child window text content: New Window
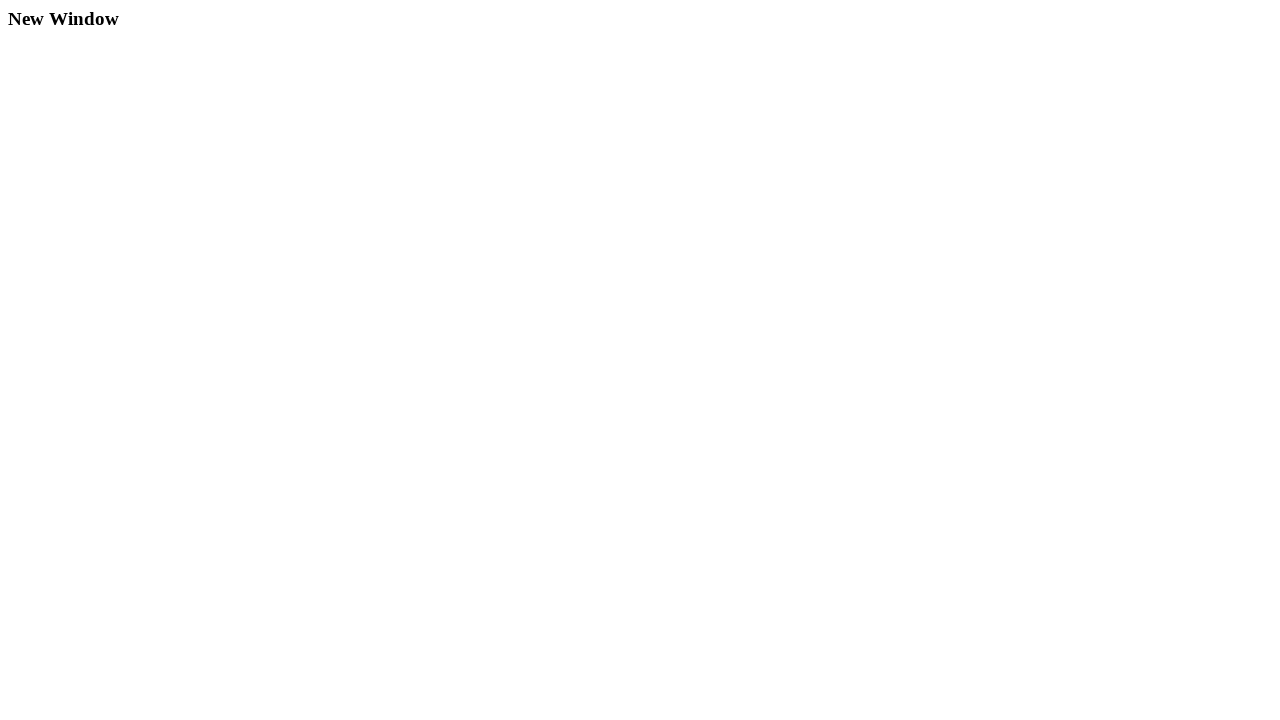

Switched back to parent window
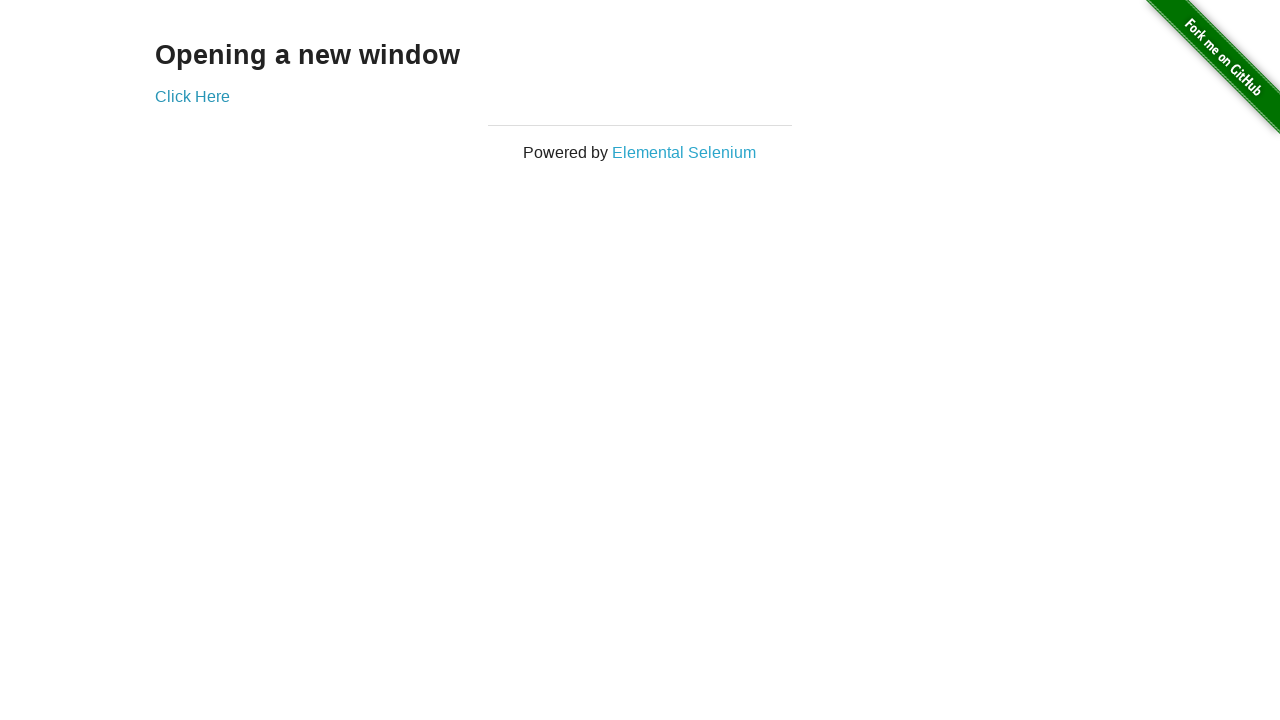

Retrieved parent window text content: Opening a new window
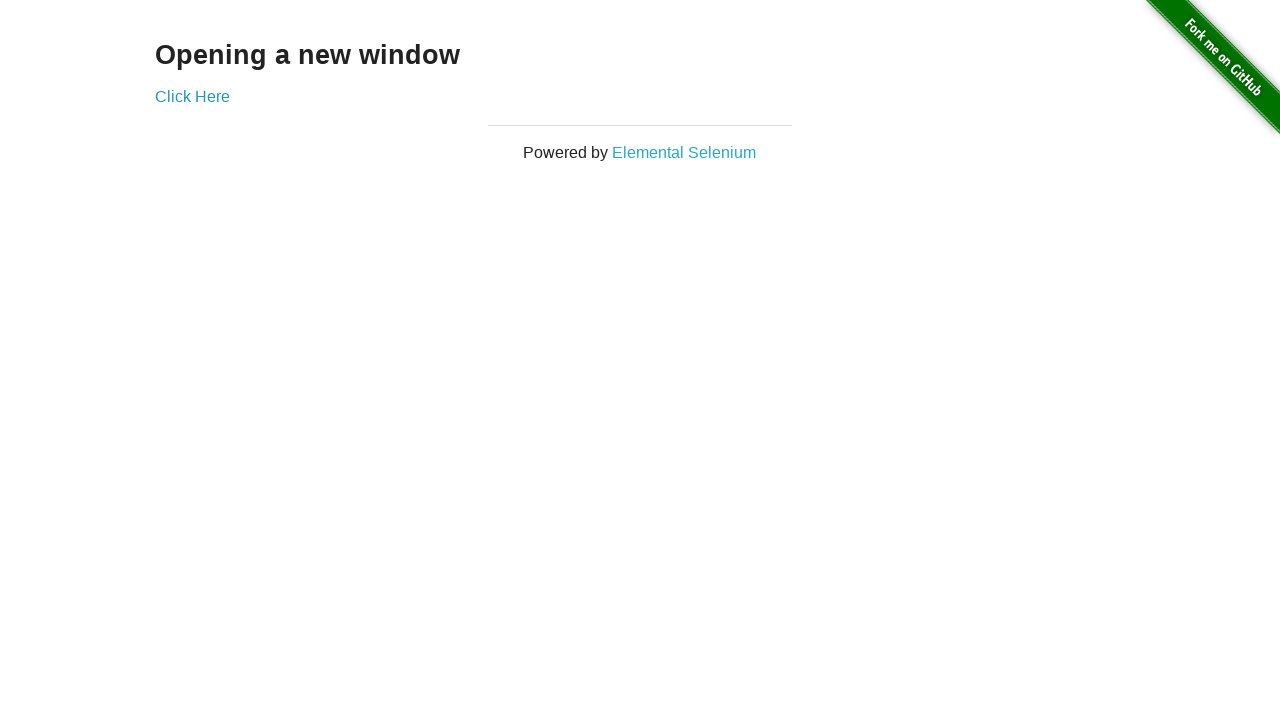

Closed the child window
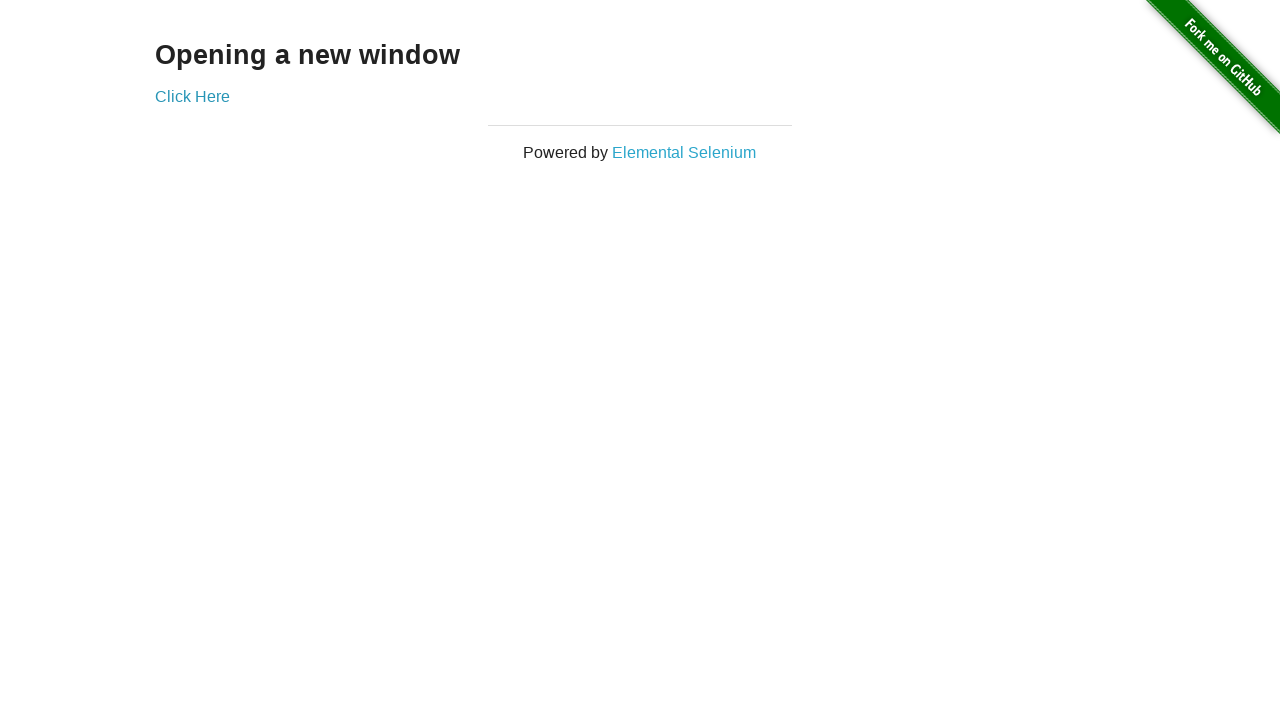

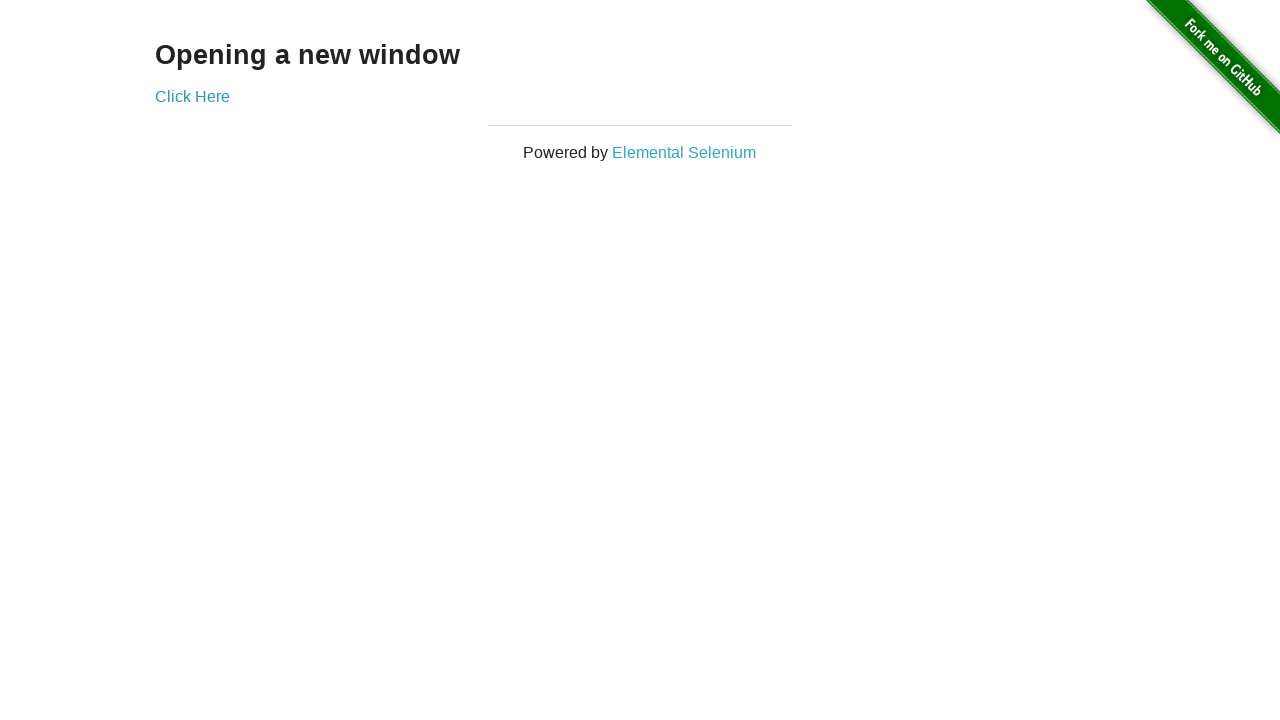